Navigates to the main page and clicks the Contact Us link in the footer, then validates navigation to the contact page

Starting URL: https://www.pokellector.com/

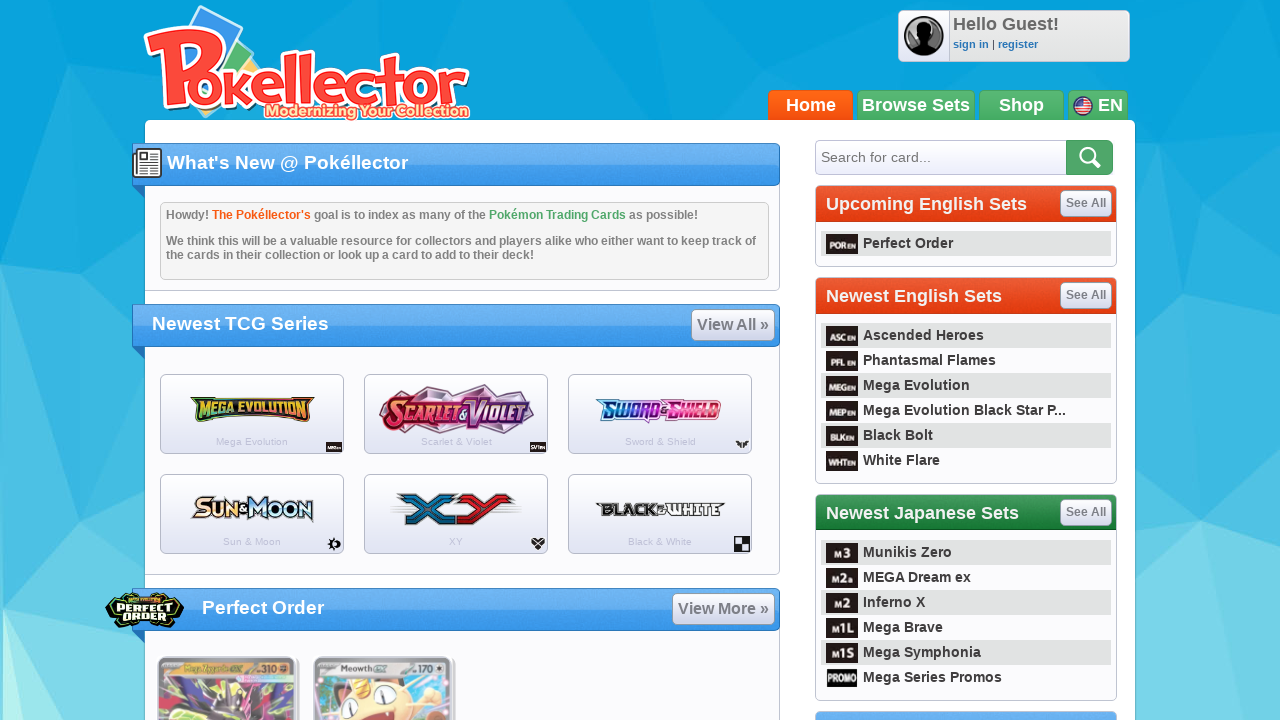

Clicked Contact Us link in footer at (188, 668) on footer a:has-text('Contact Us'), a:has-text('Contact')
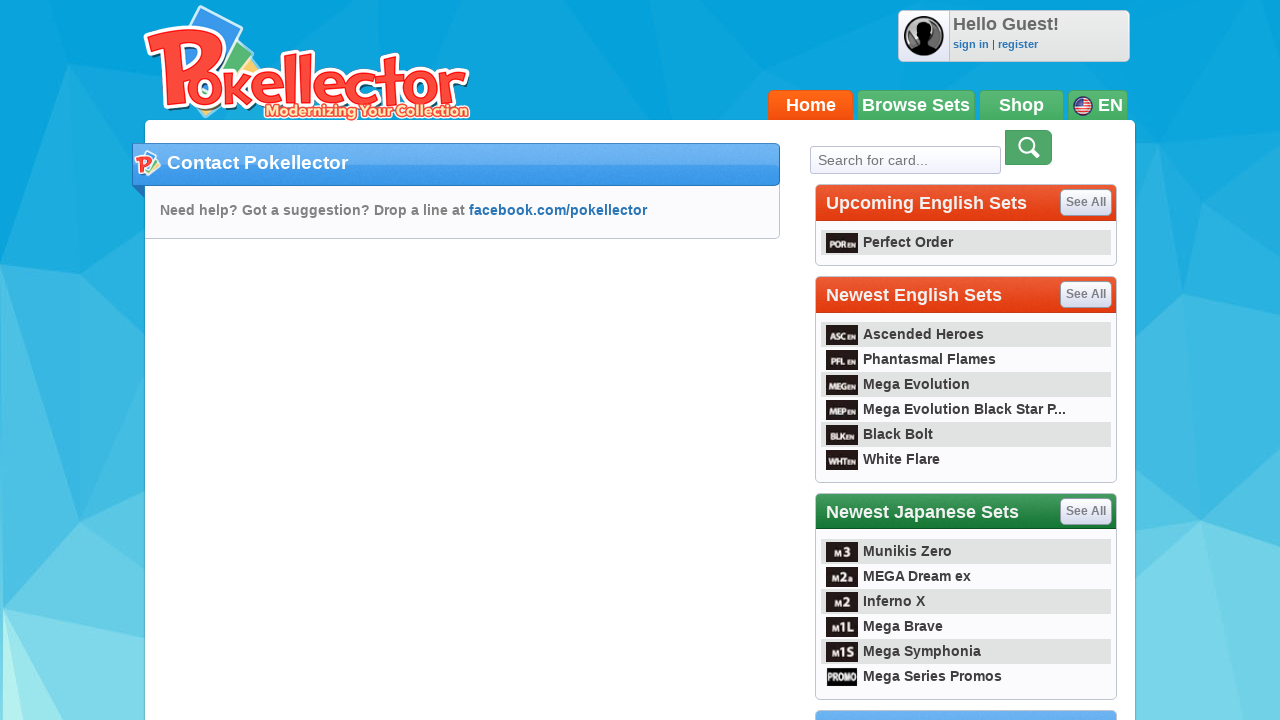

Page finished loading
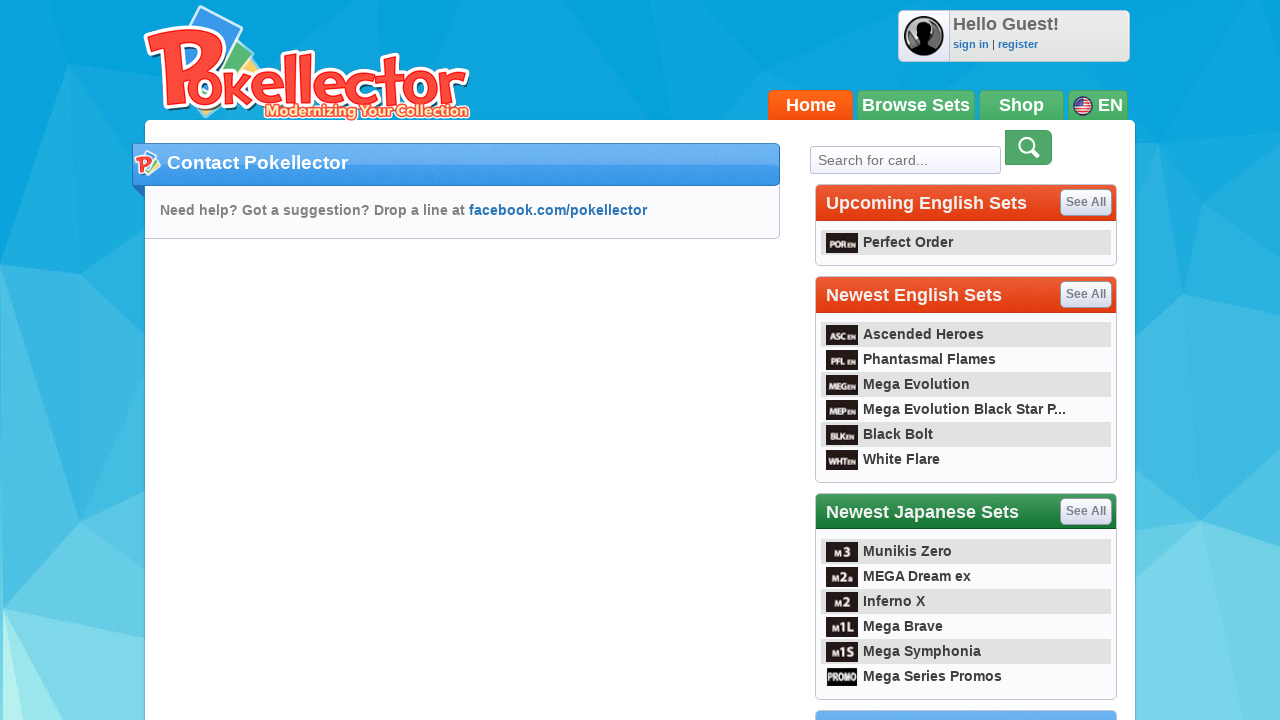

Verified navigation to contact page at https://www.pokellector.com/contact
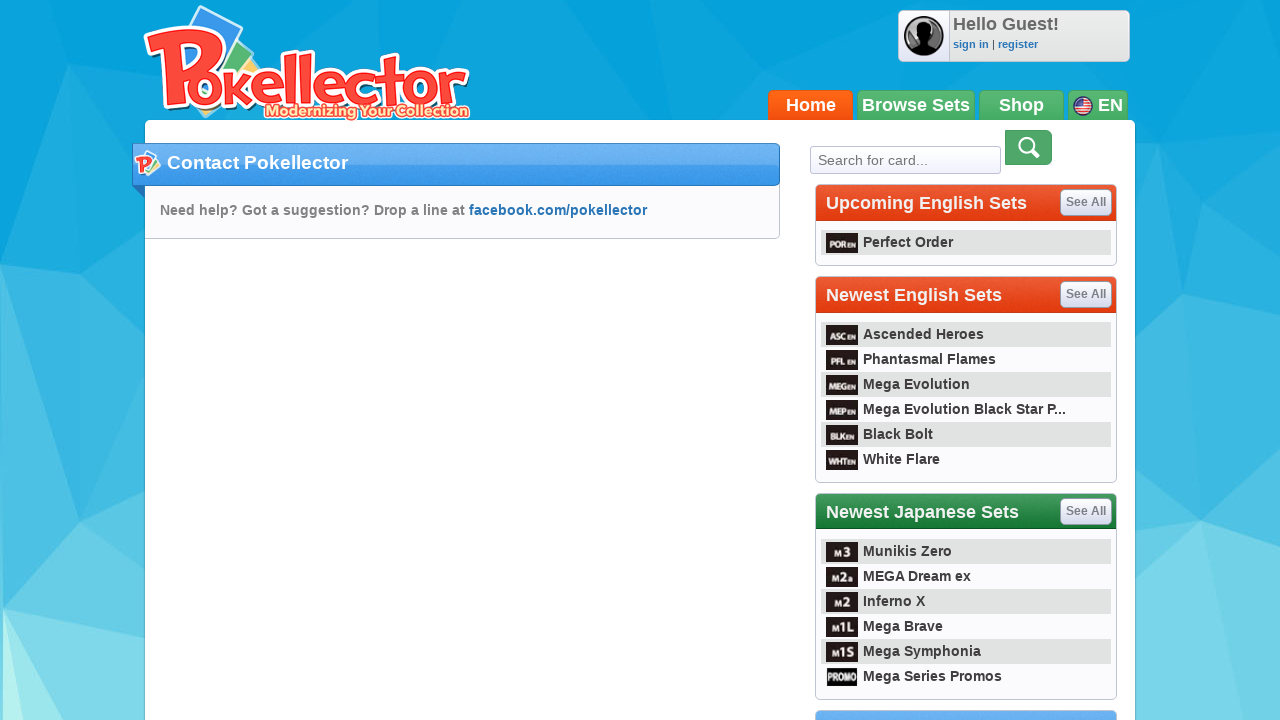

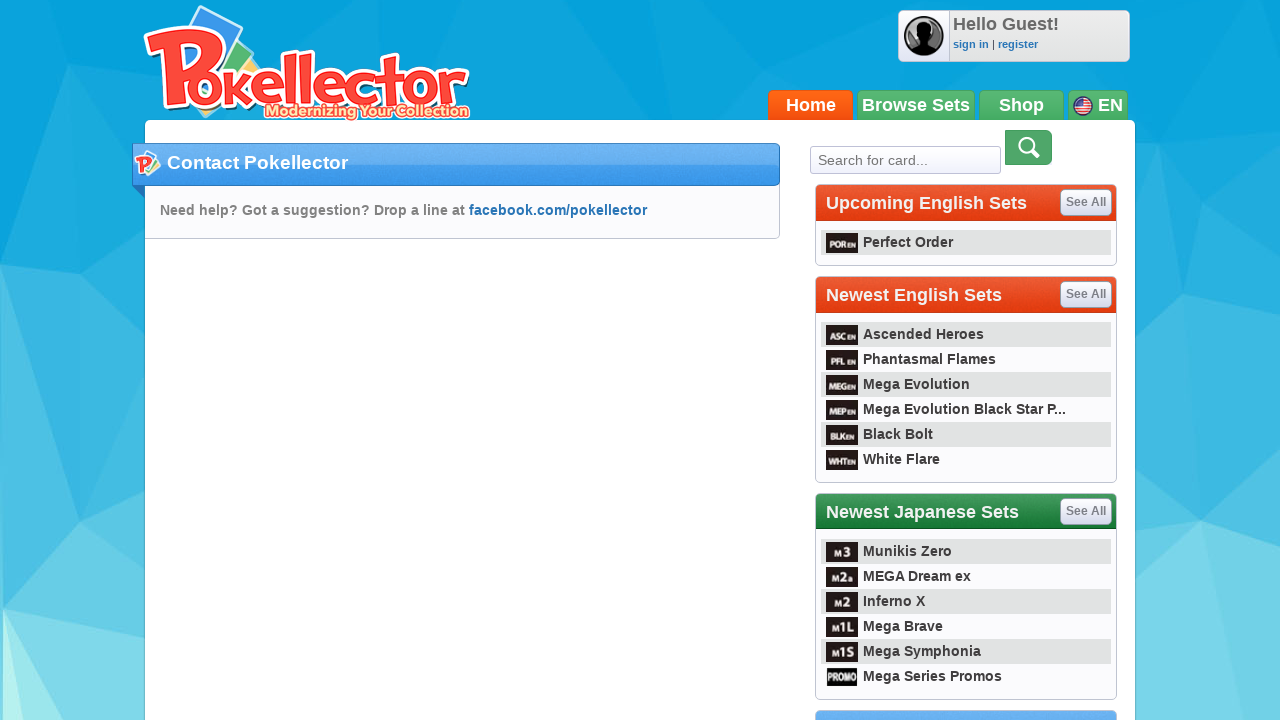